Tests hover functionality on the second user image, then clicks the associated link to verify navigation

Starting URL: http://the-internet.herokuapp.com/hovers

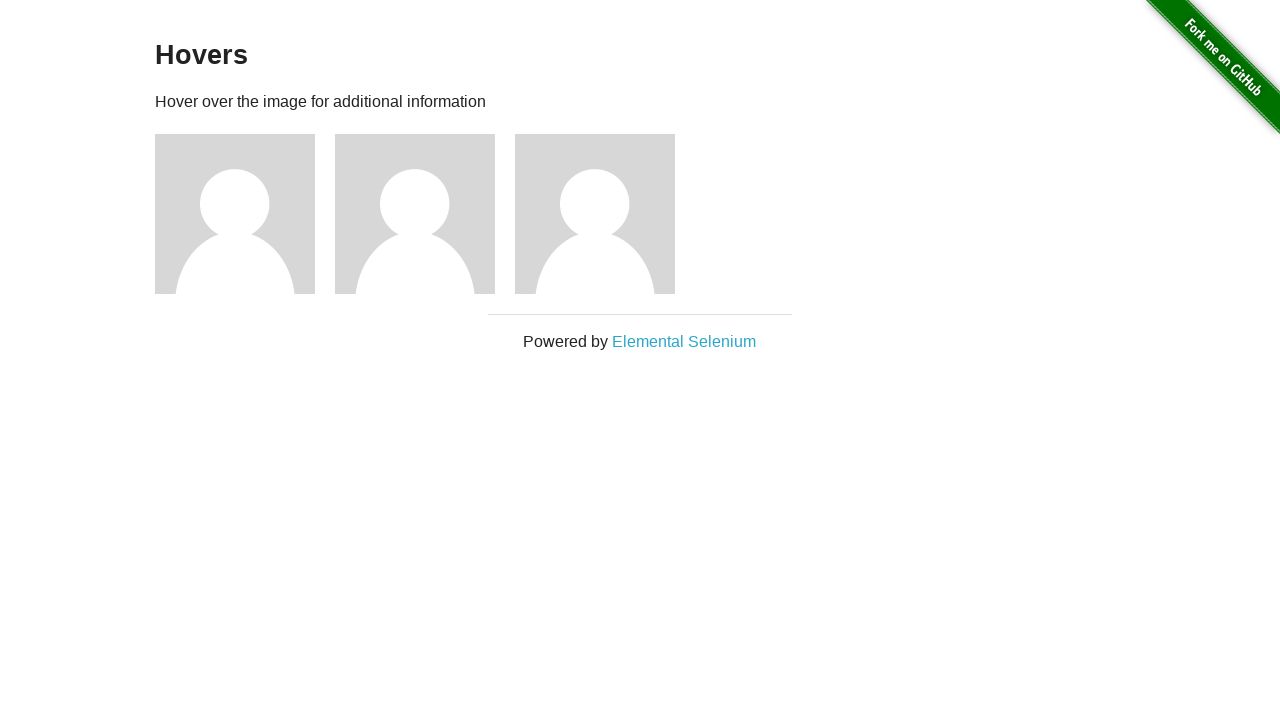

Hovered over the second user image at (415, 214) on xpath=//*[@id="content"]/div/div[2]/img
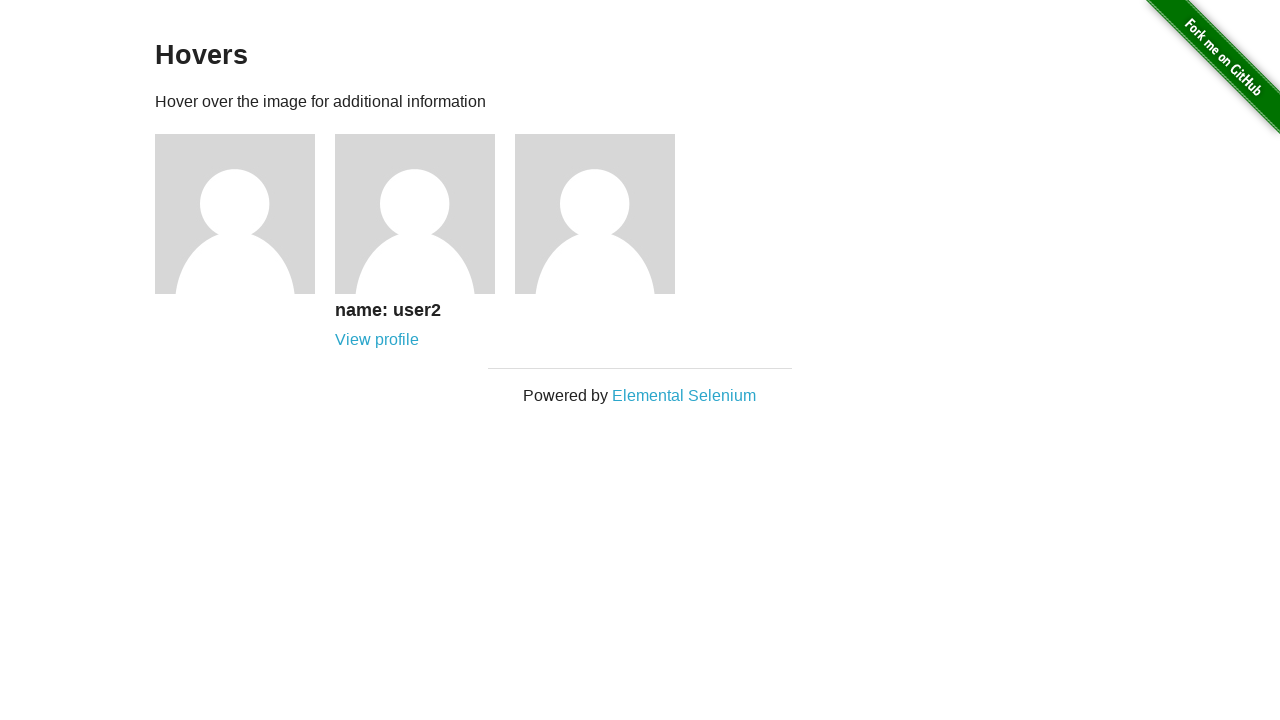

User link became visible after hover
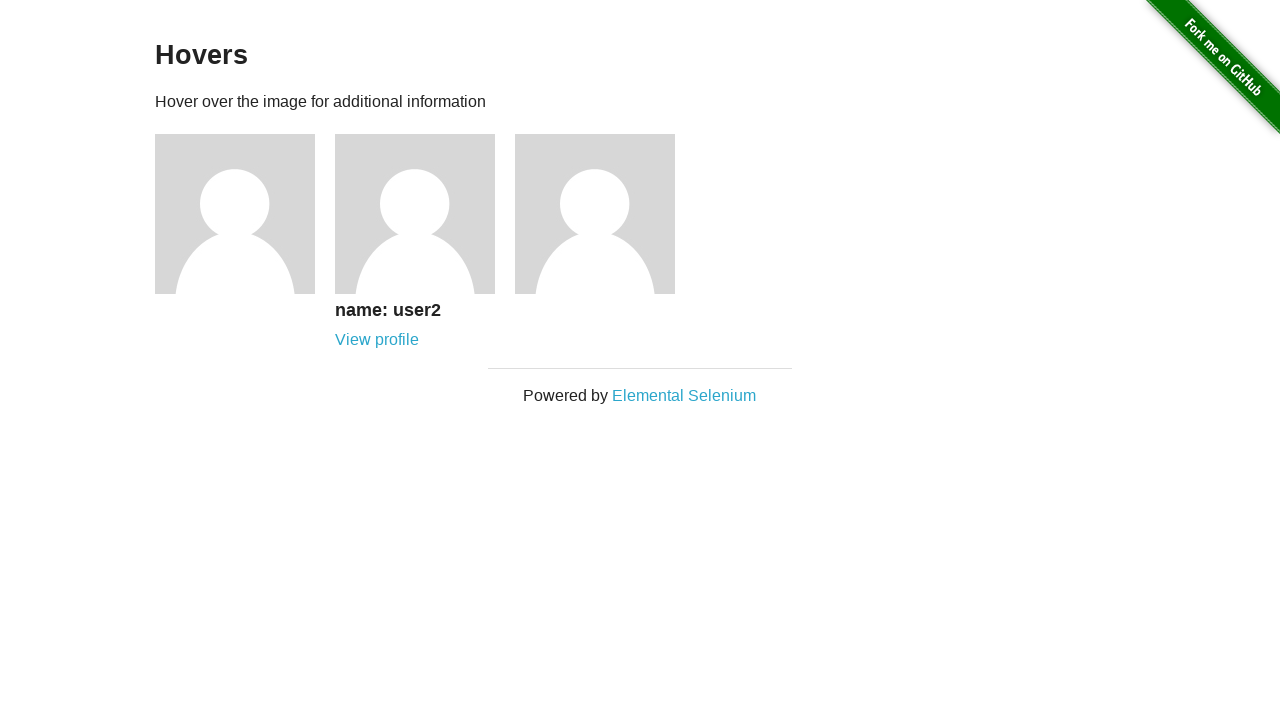

Clicked the user link to navigate at (377, 340) on xpath=//*[@id="content"]/div/div[2]/div/a
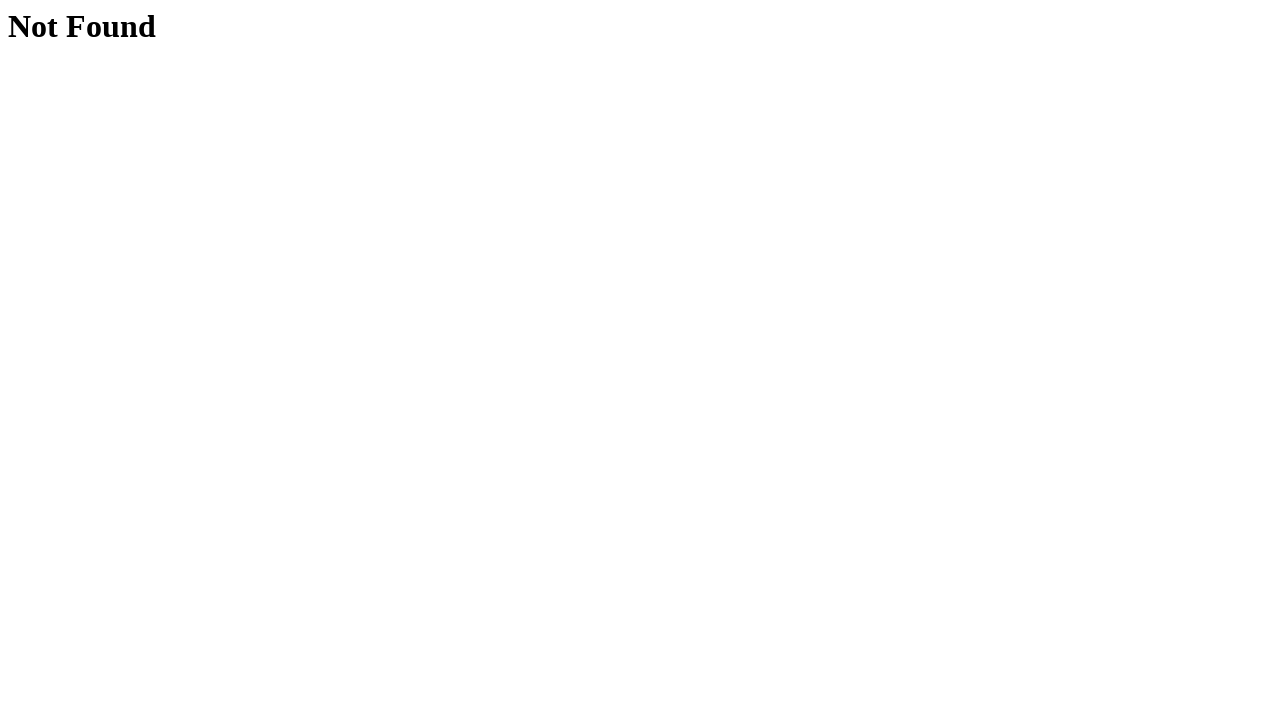

Page loaded and network became idle
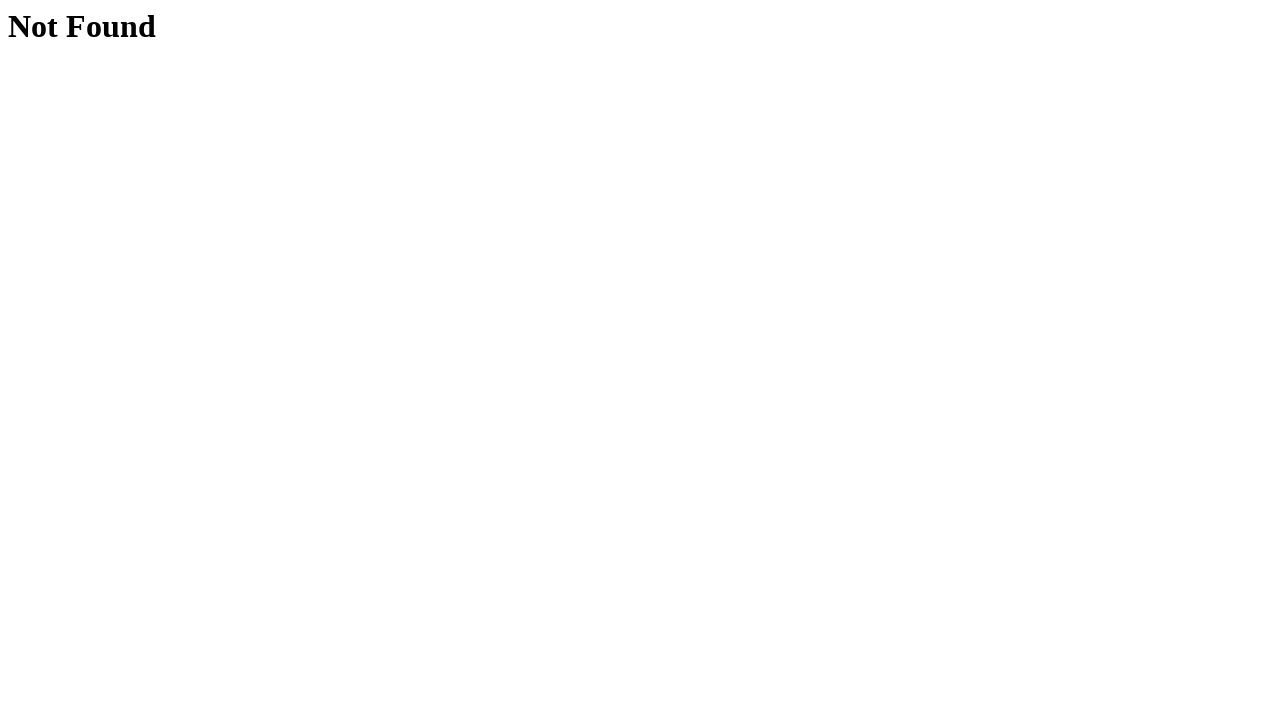

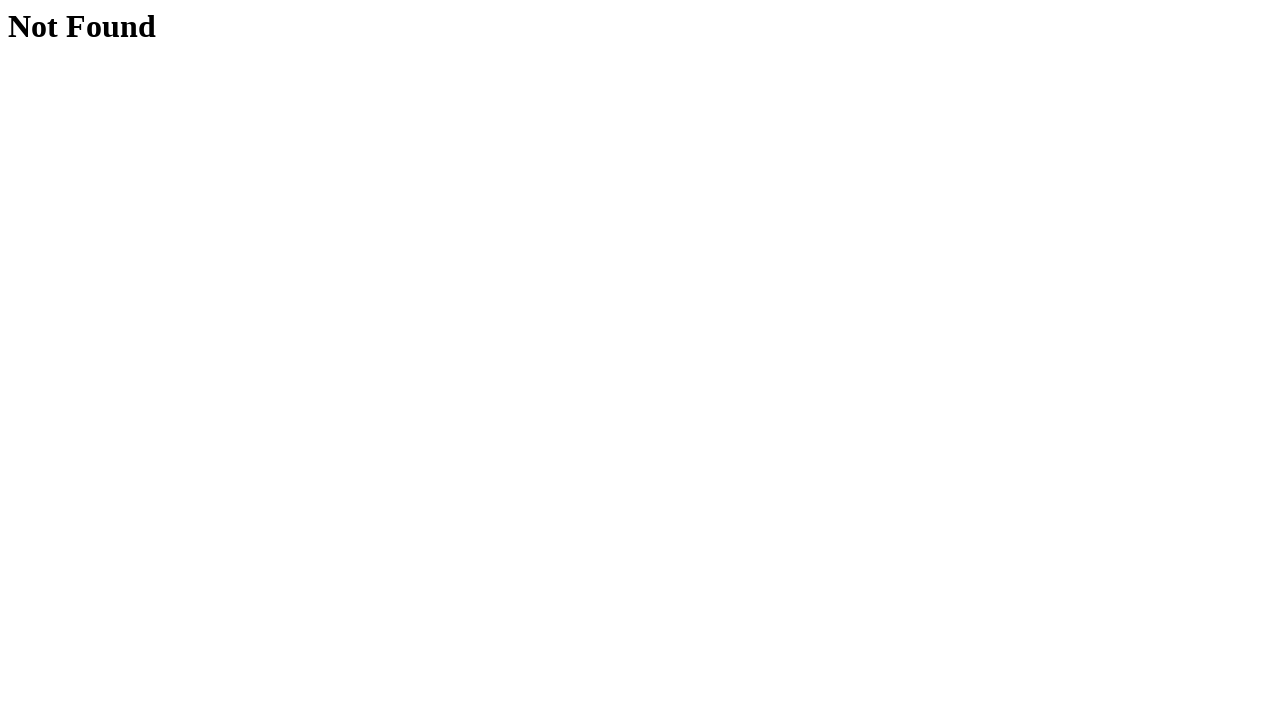